Tests a registration form by clicking skip sign in, then filling out personal information including first name, gender, hobby, skills, birth year, language, address, and password fields on a demo automation testing site.

Starting URL: http://demo.automationtesting.in/Index.html

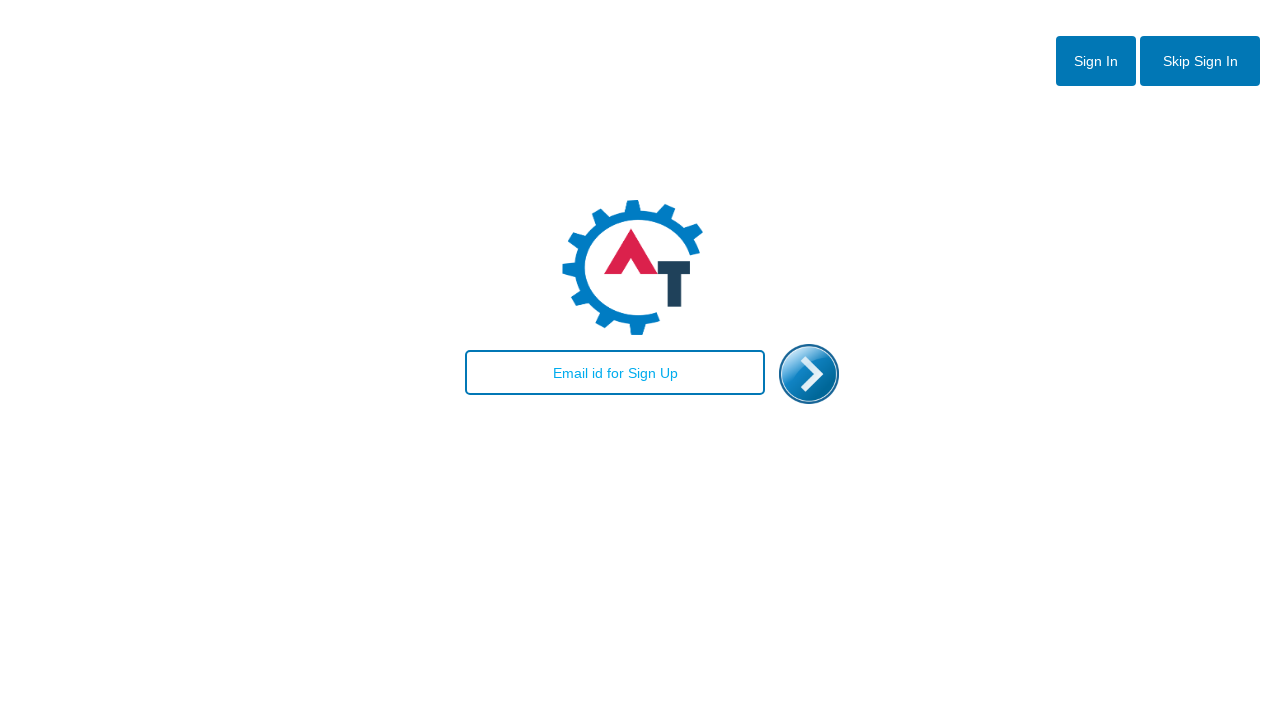

Clicked 'Skip Sign In' button at (1200, 61) on #btn2
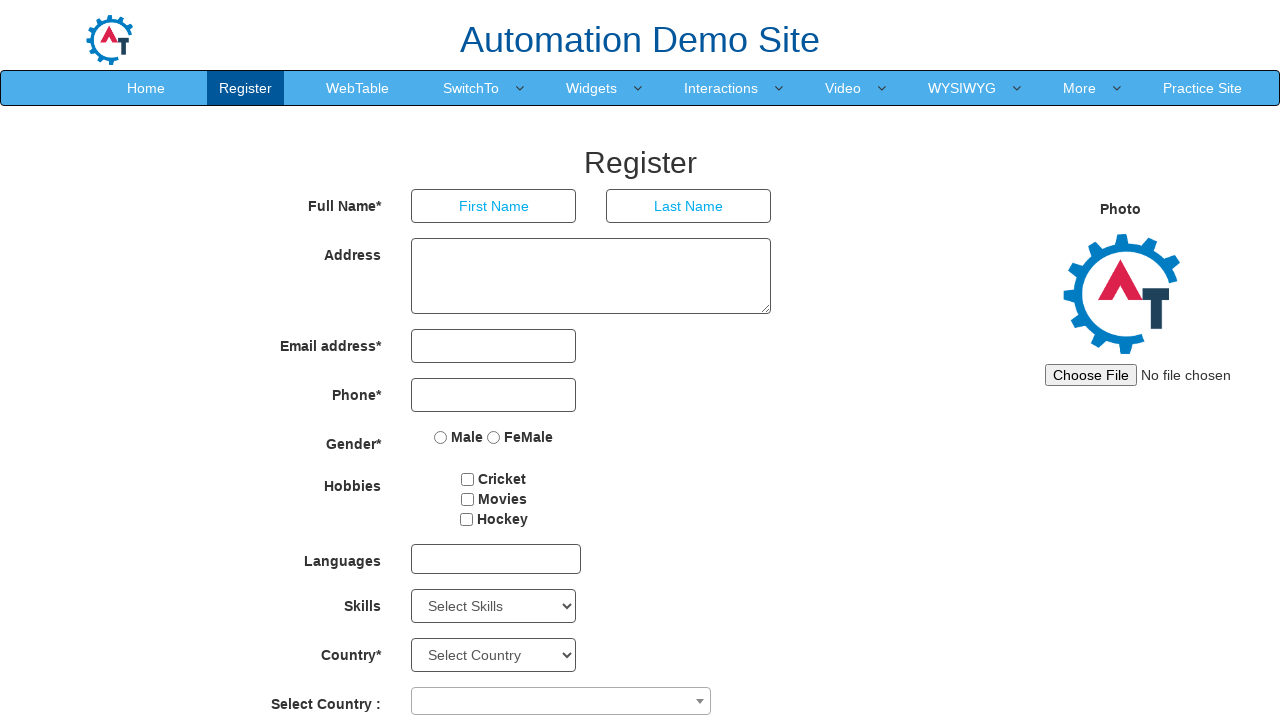

Filled first name field with 'Augustin' on input[placeholder='First Name']
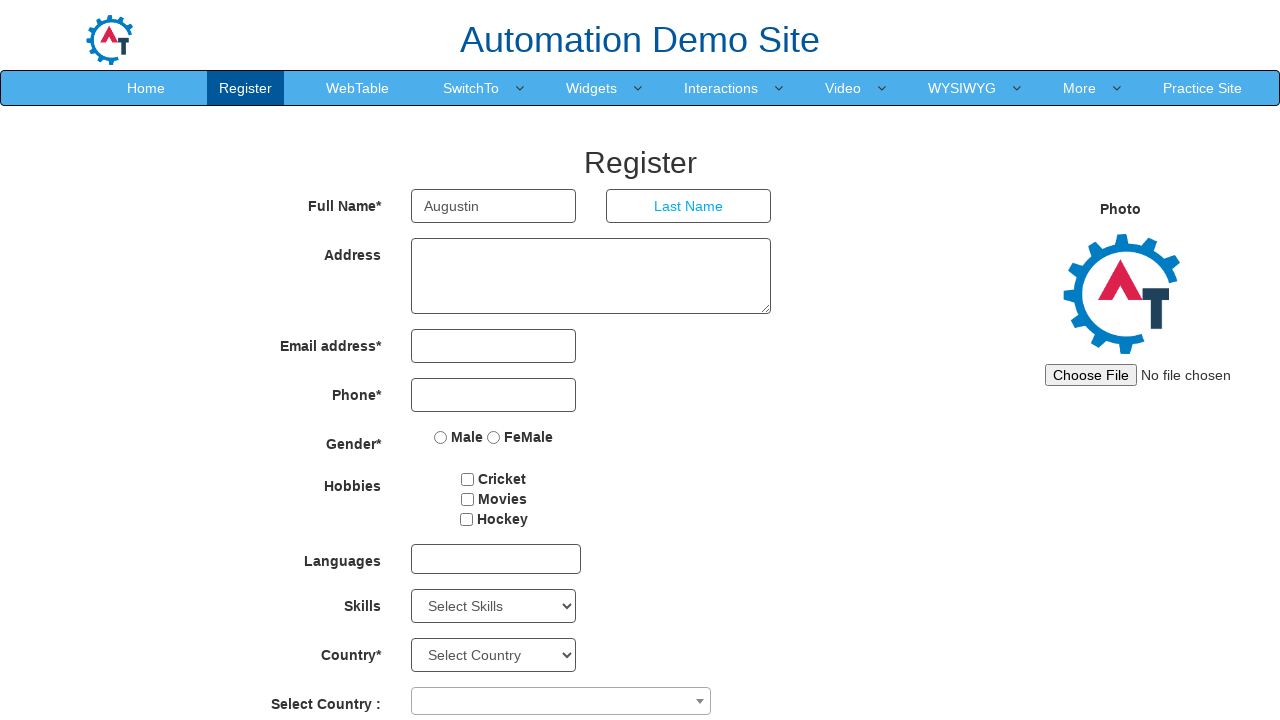

Selected 'Male' gender option at (441, 437) on input[value='Male']
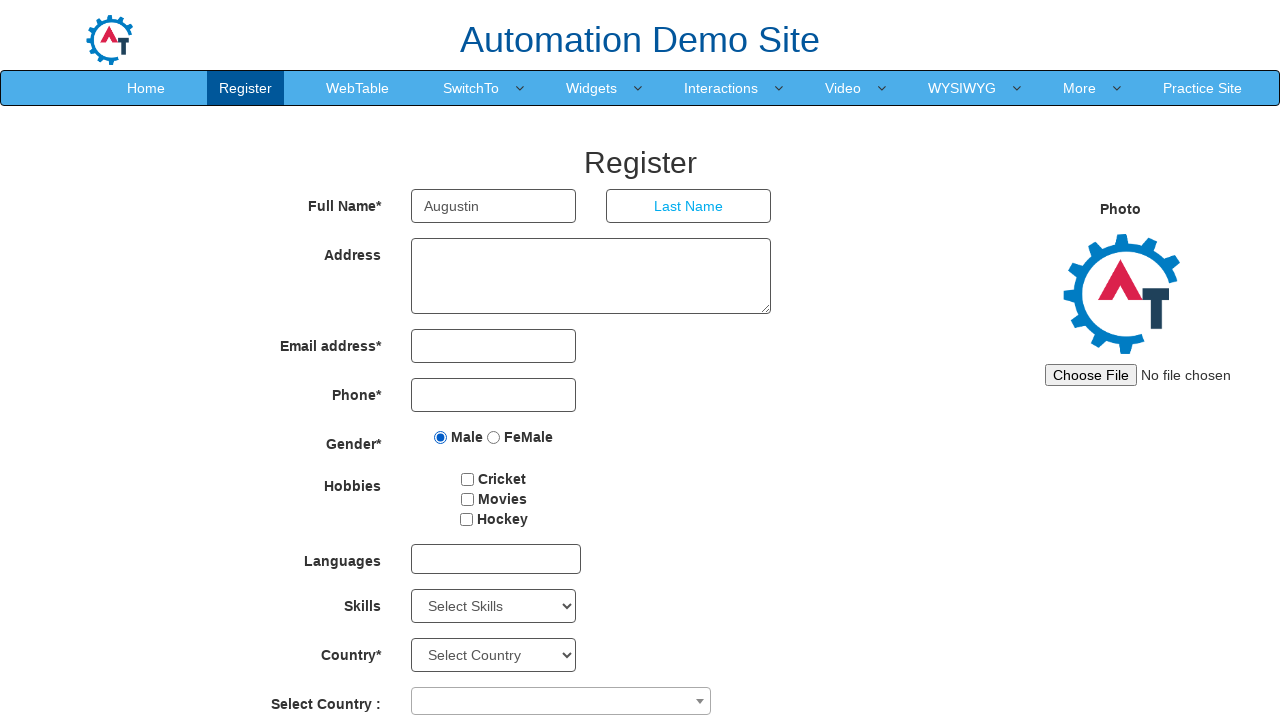

Checked hobby checkbox at (466, 519) on #checkbox3
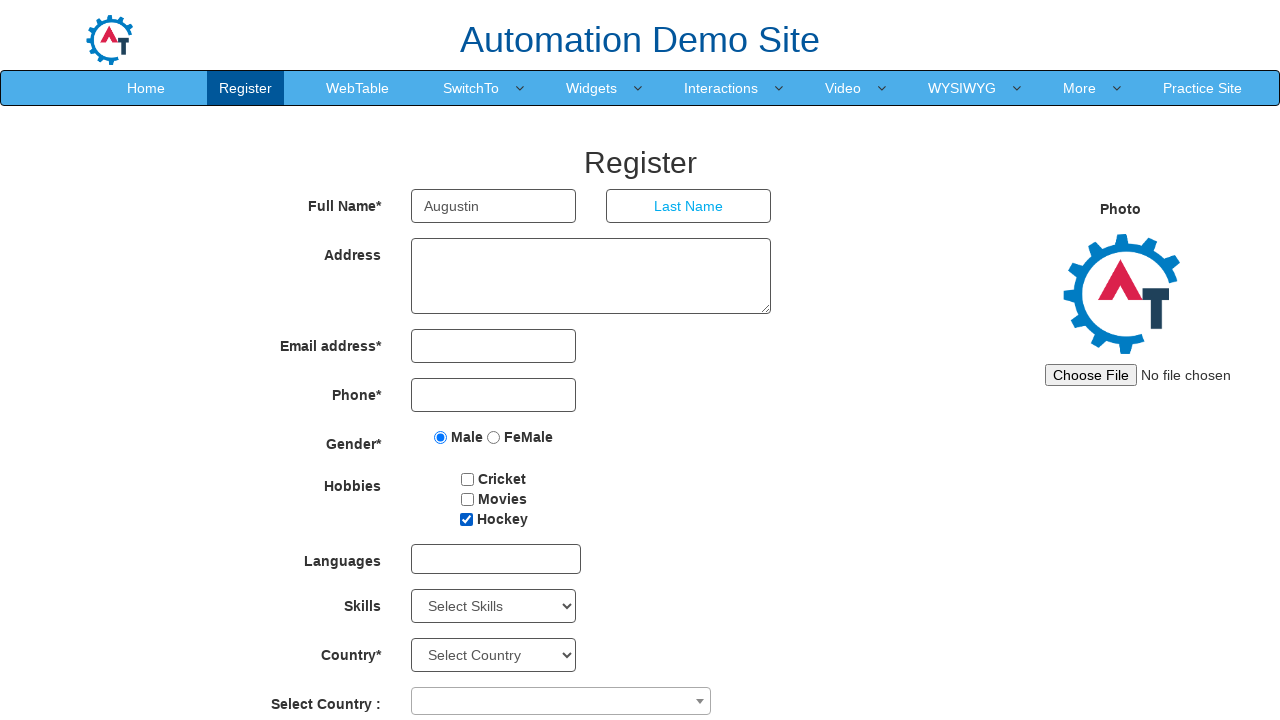

Selected 'Android' from skills dropdown on #Skills
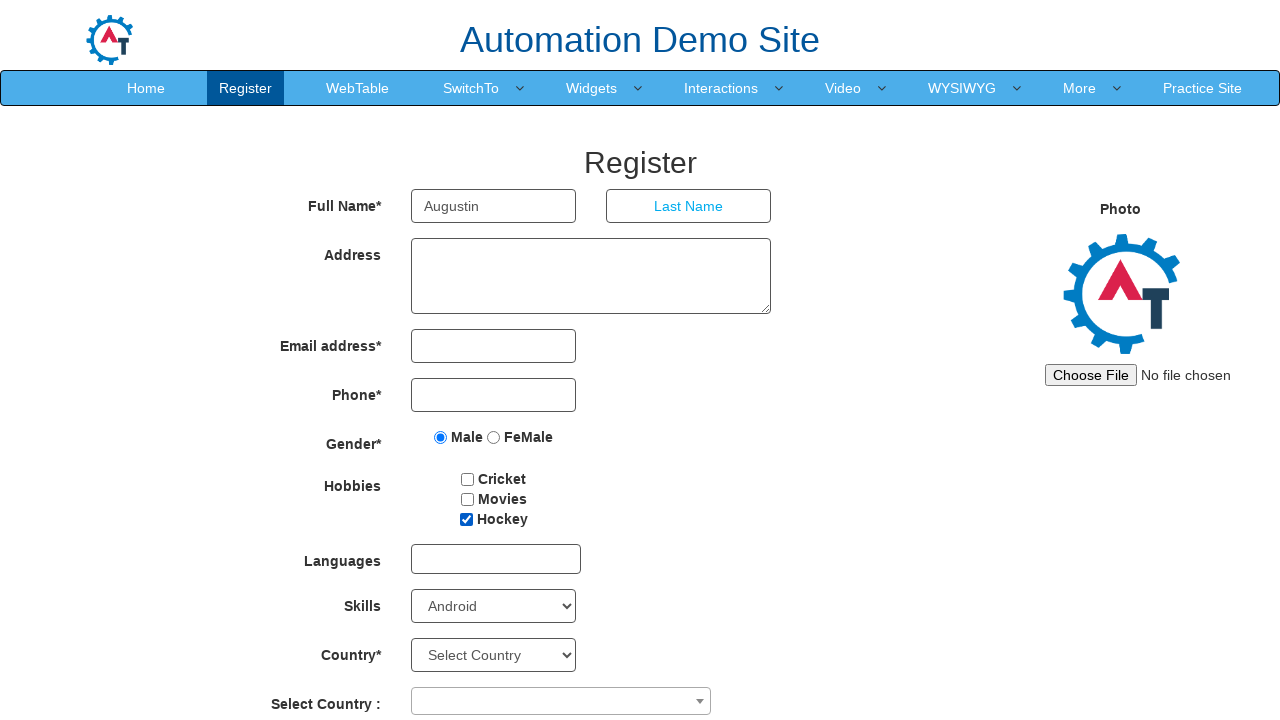

Selected birth year '1970' on #yearbox
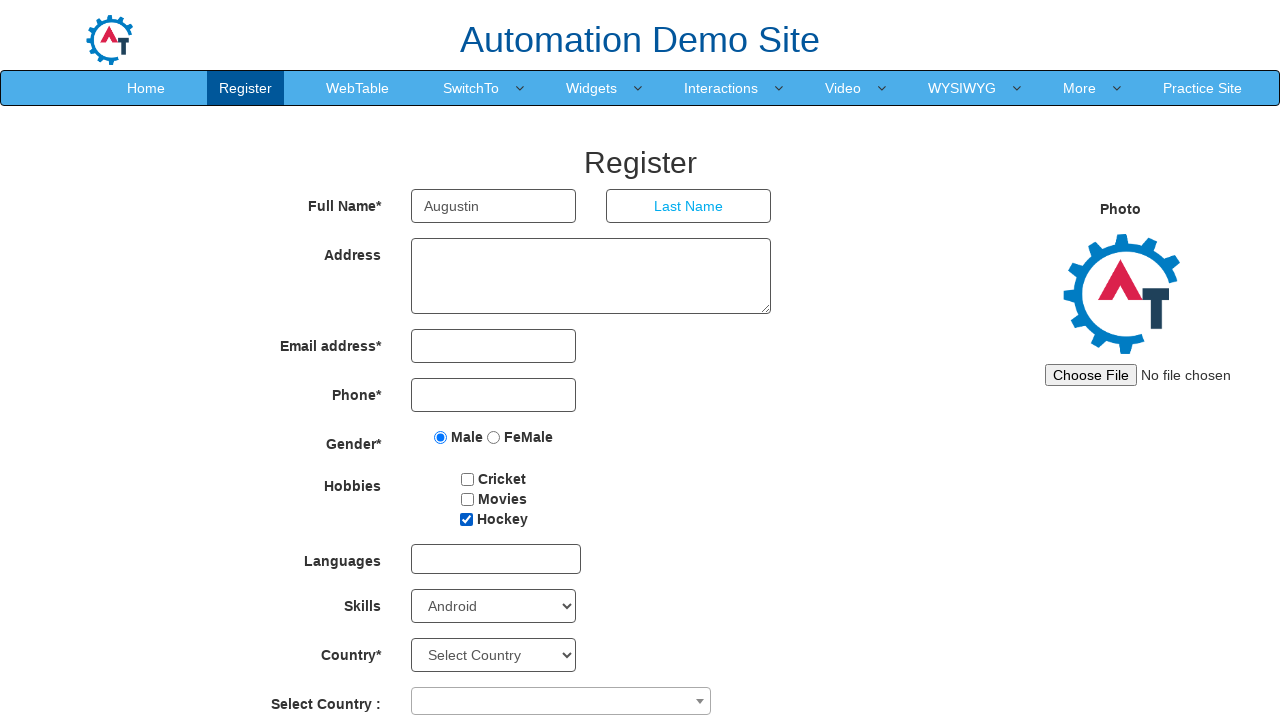

Clicked language dropdown to open it at (496, 559) on #msdd
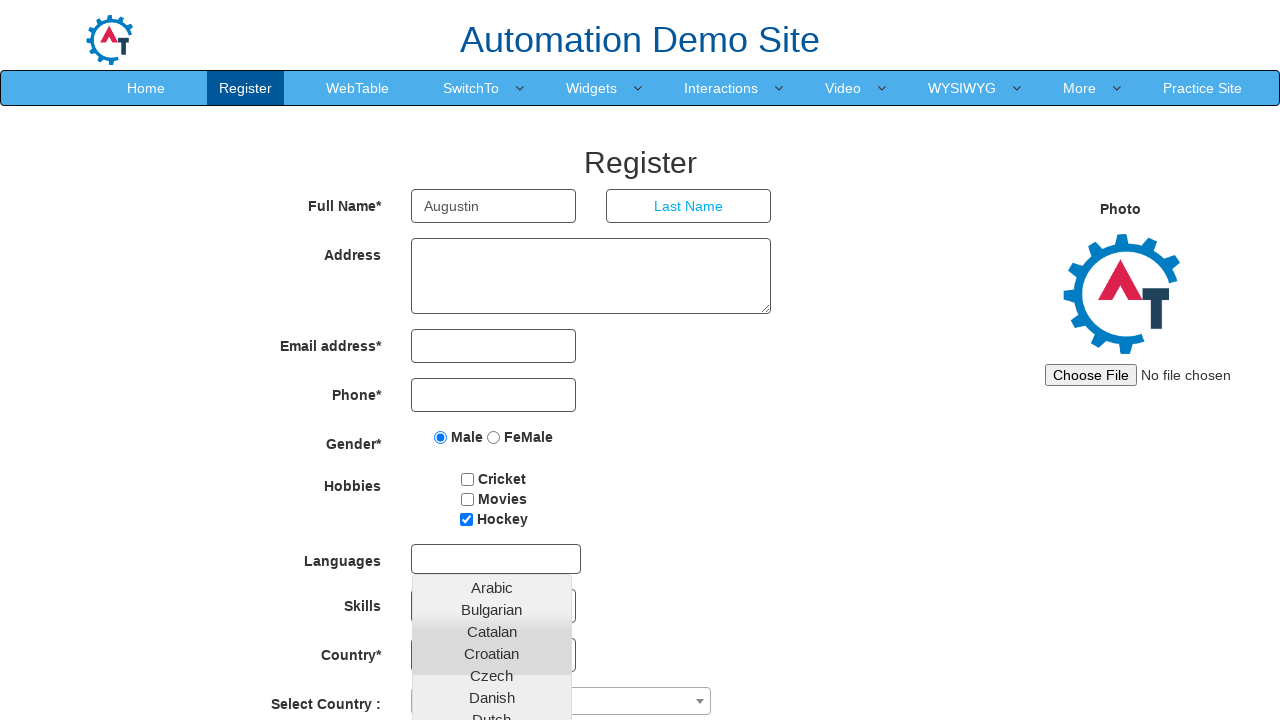

Selected 'Bulgarian' language from dropdown list at (492, 609) on xpath=//li[@class='ng-scope']/a[text()='Bulgarian']
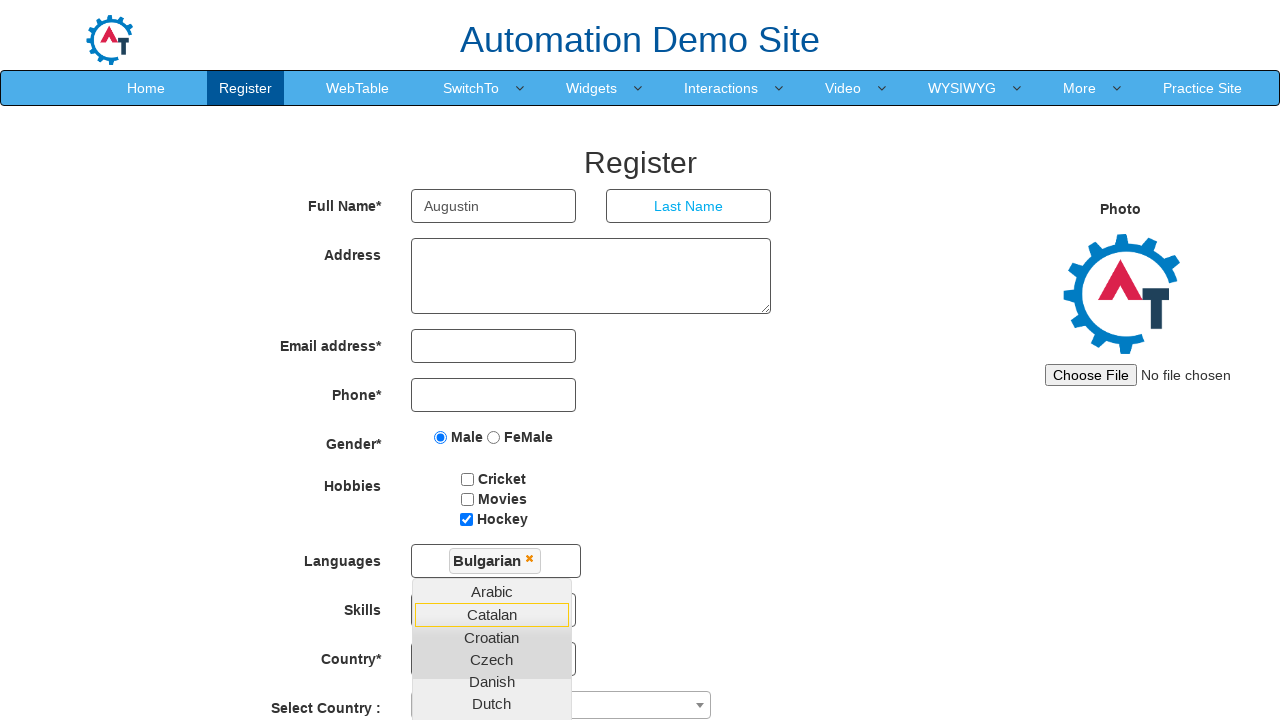

Clicked gender field to close language dropdown at (441, 437) on input[value='Male']
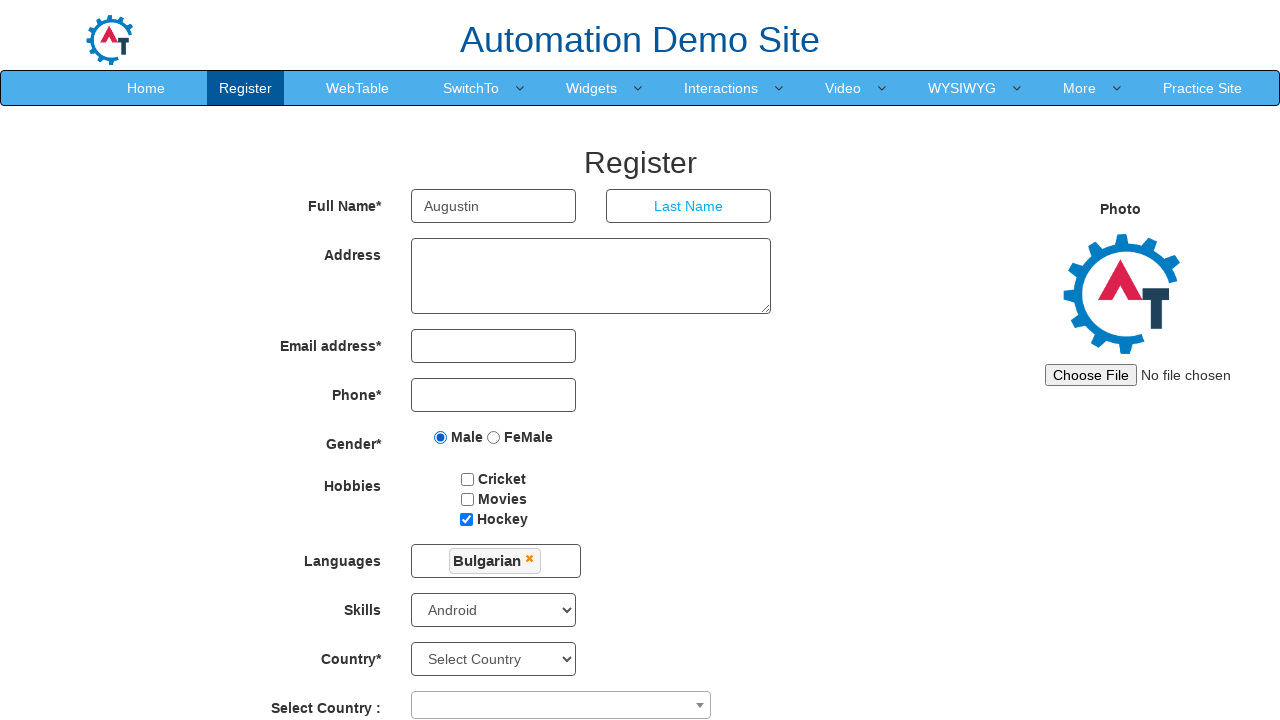

Filled address field with 'Cluj nr 23' on textarea[ng-model='Adress']
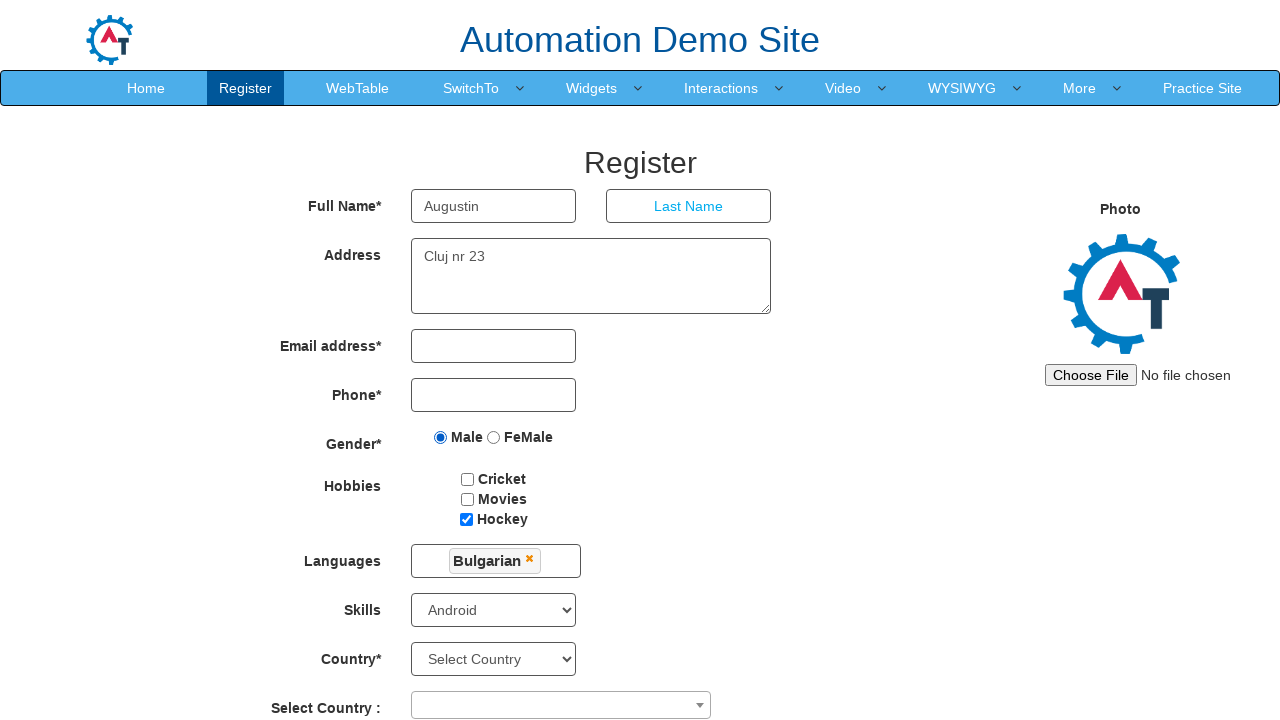

Filled password field with 'parola123' on #firstpassword
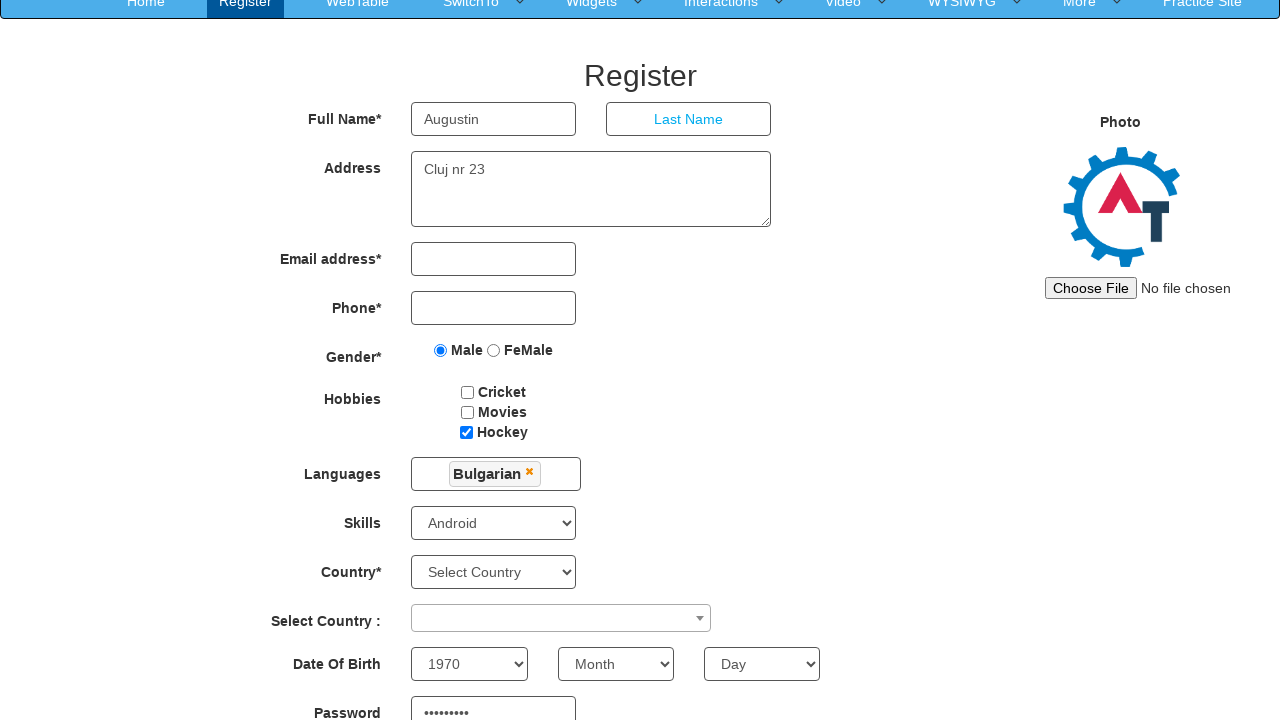

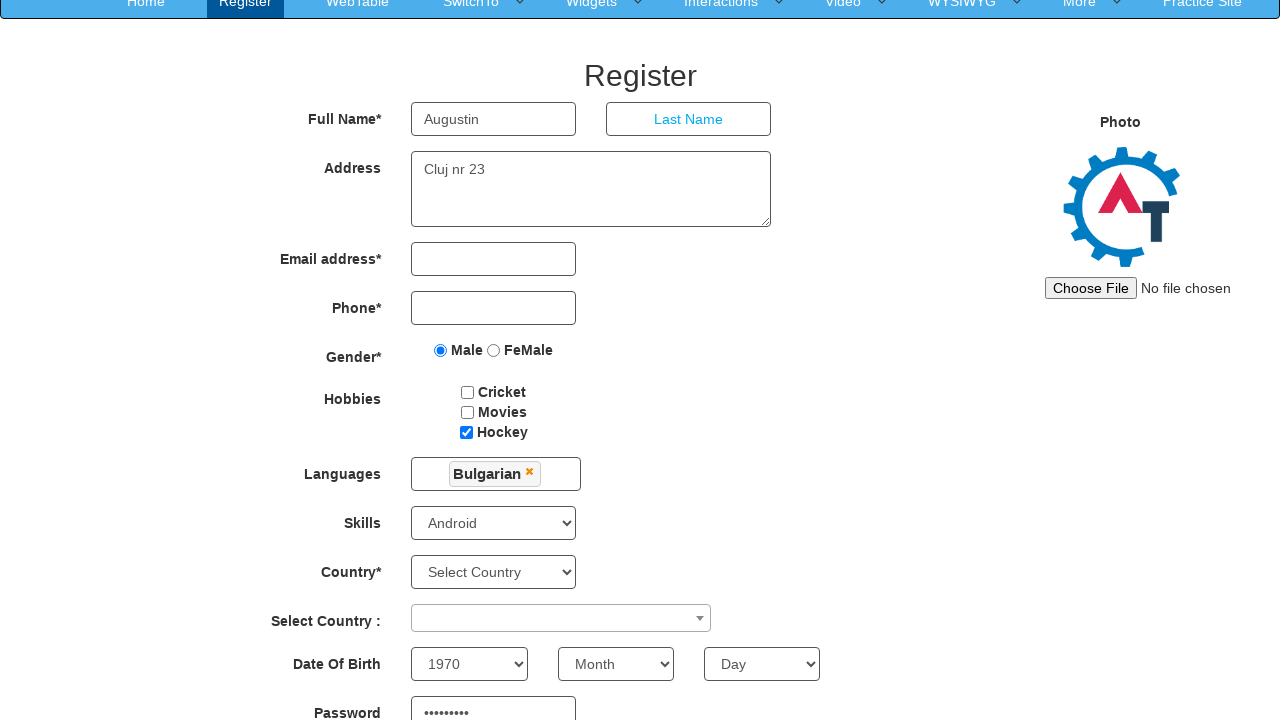